Navigates through the Swarthmore College course catalog, clicks on a department, and locates course elements on the page.

Starting URL: https://catalog.swarthmore.edu/content.php?catoid=7&navoid=194

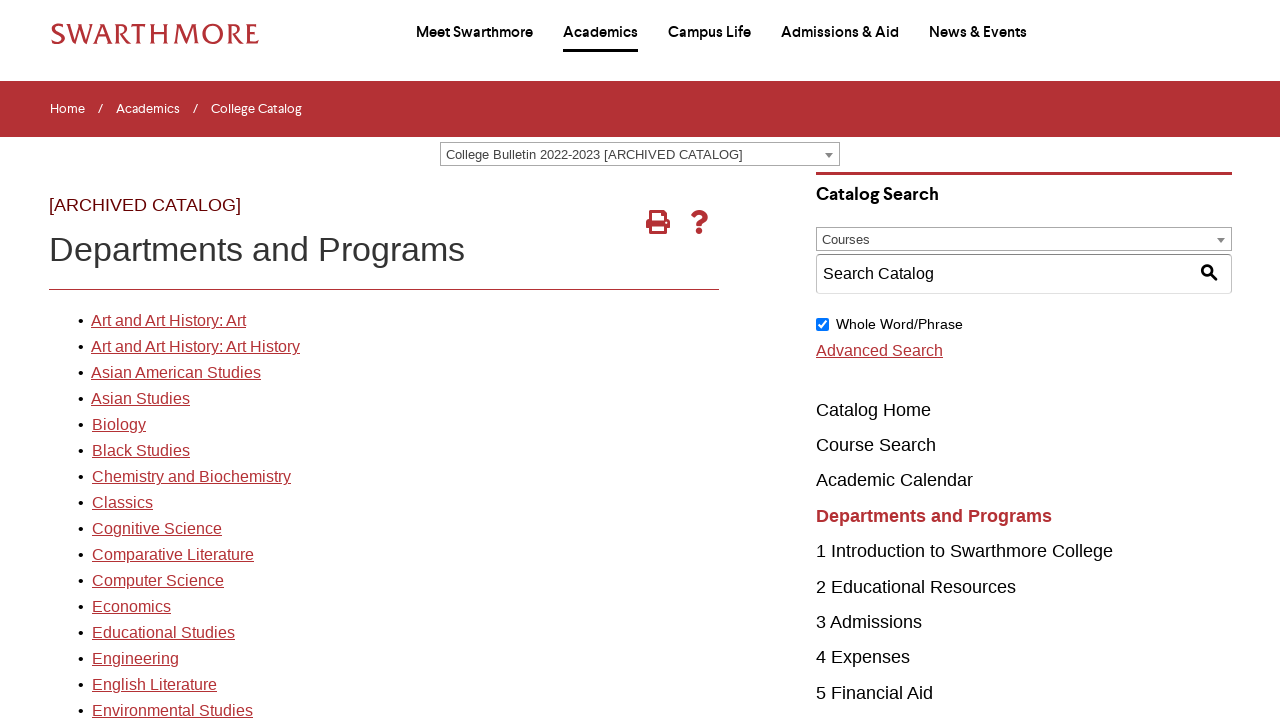

Clicked on the first department link in the Swarthmore College course catalog at (168, 321) on xpath=//*[@id='gateway-page']/body/table/tbody/tr[3]/td[1]/table/tbody/tr[2]/td[
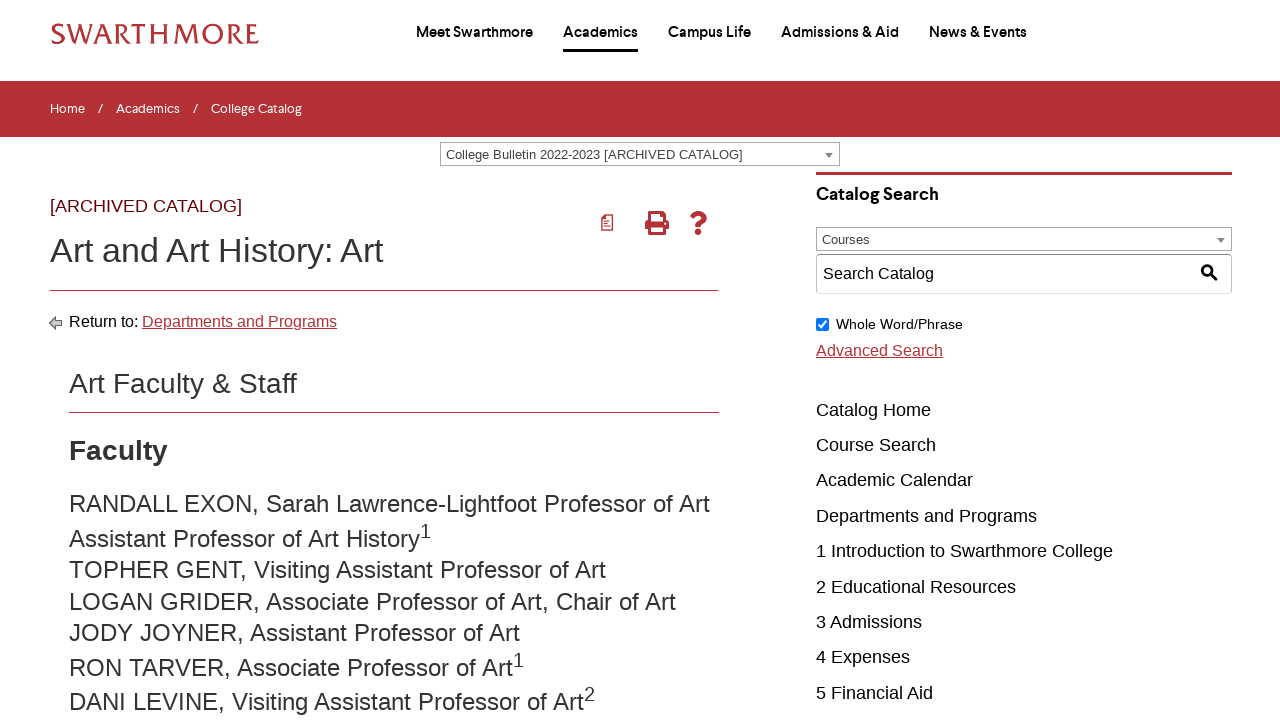

Course listings loaded successfully
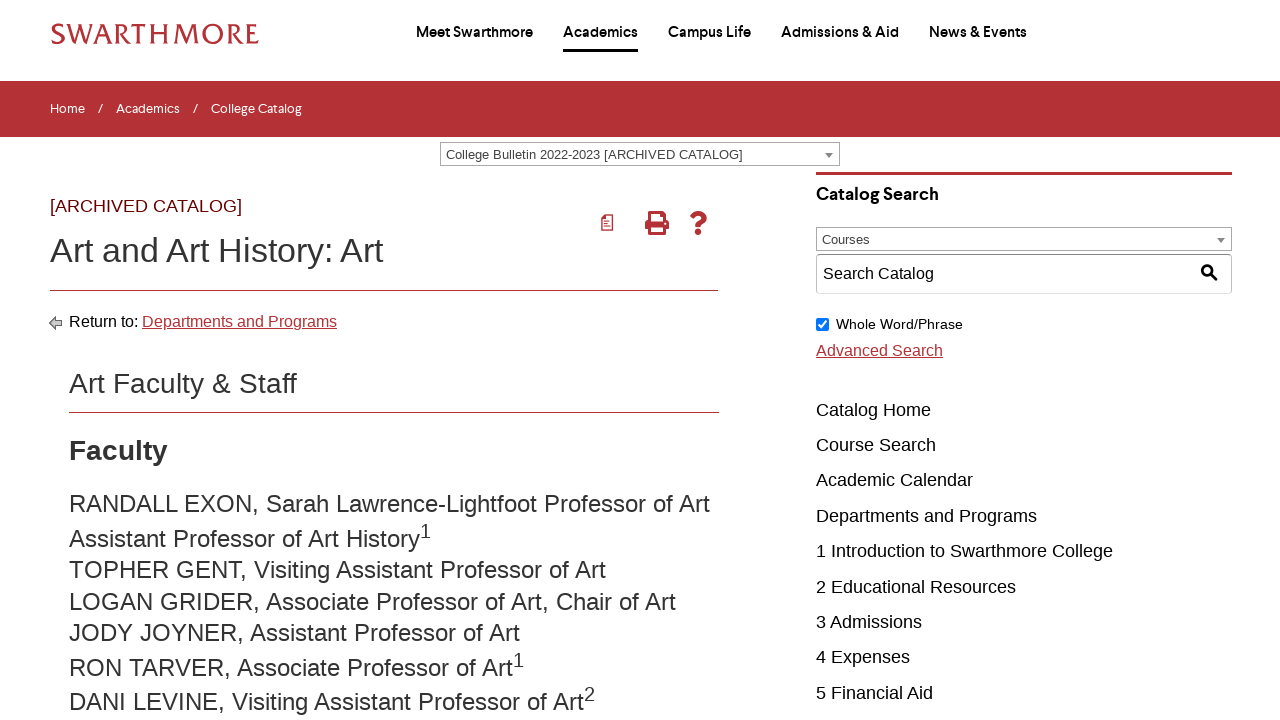

Clicked on the first course link in the listings at (282, 361) on .acalog-course >> nth=0 >> a
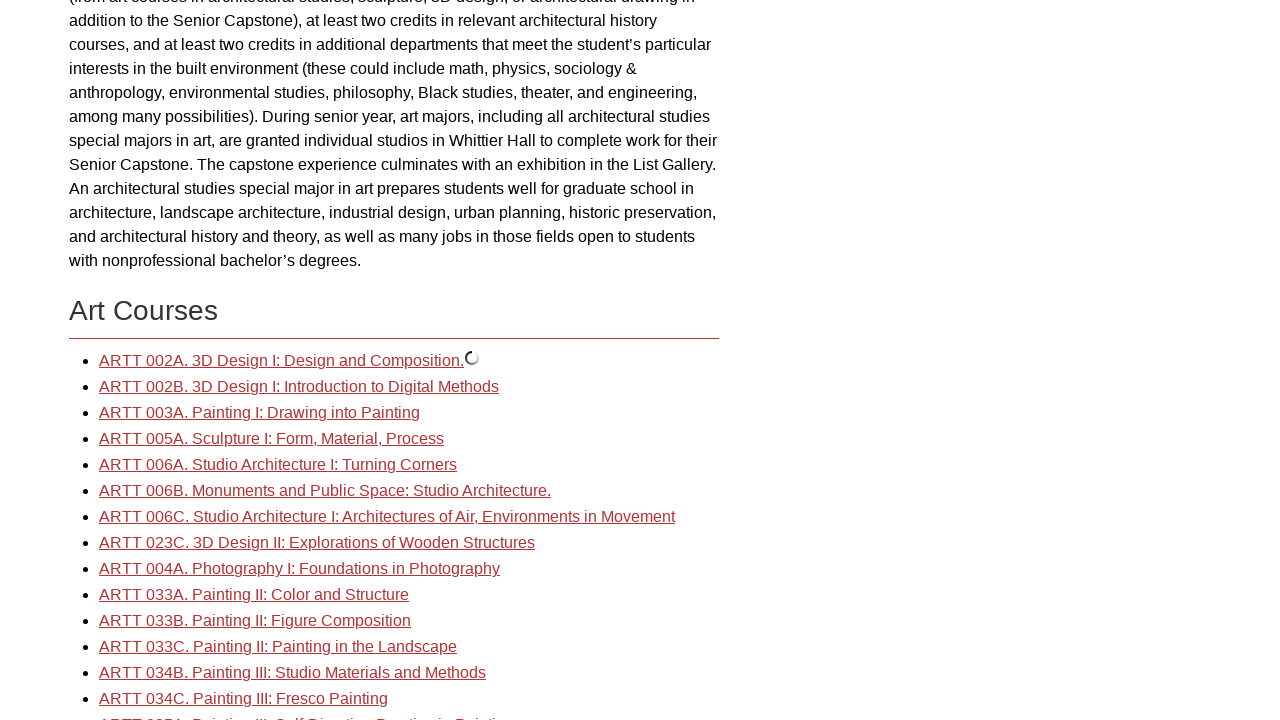

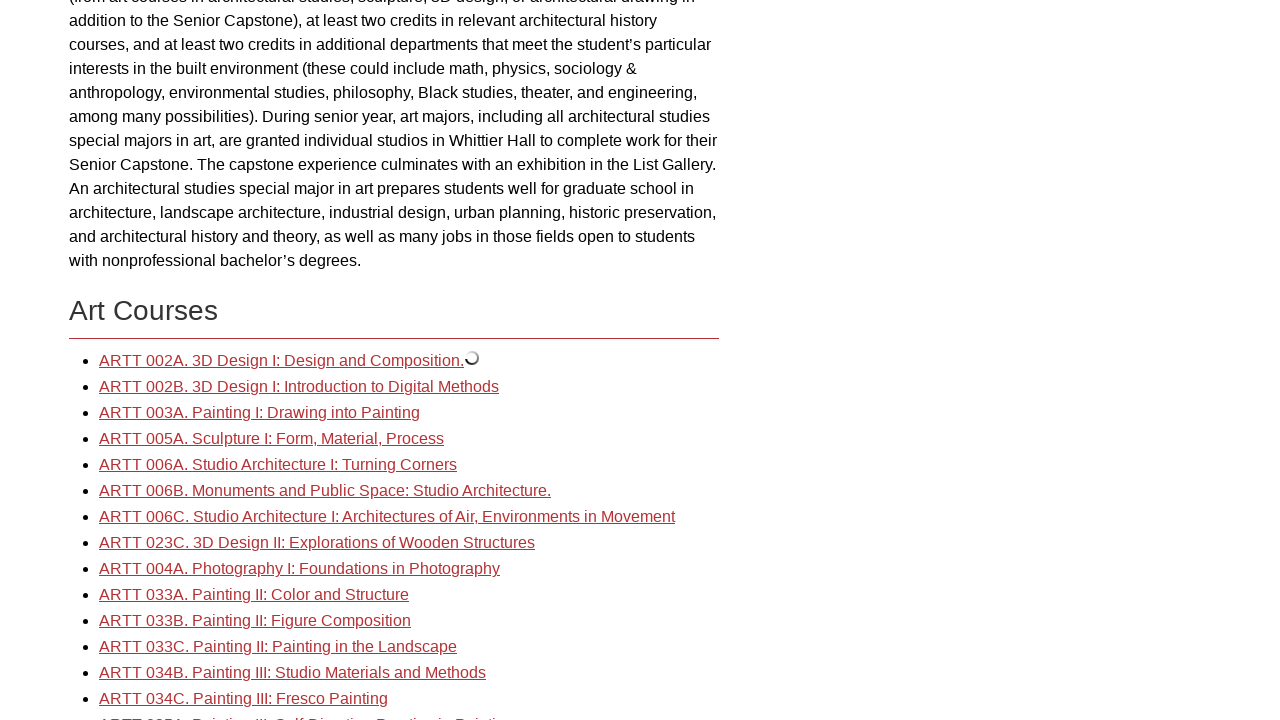